Tests the Microsoft website search functionality by clicking the search icon, entering a search term for DDMRP, and submitting the search

Starting URL: http://www.microsoft.com

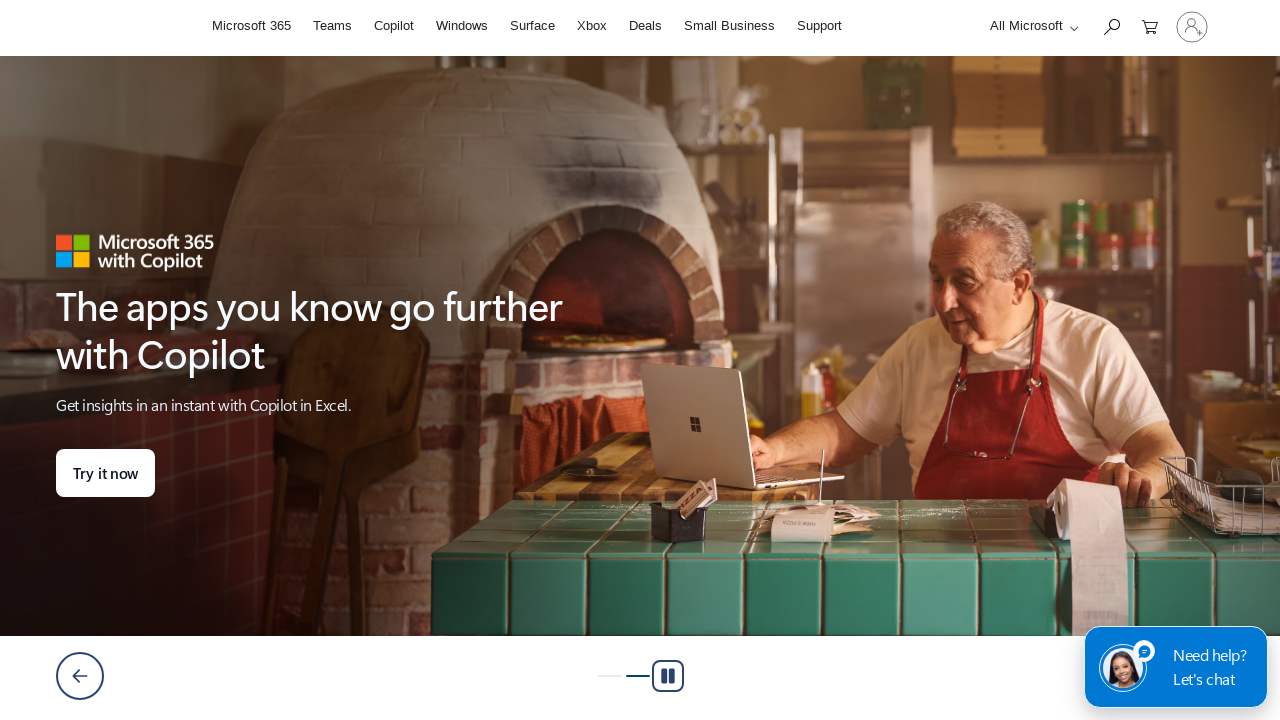

Clicked search icon to open search input at (1111, 26) on #search
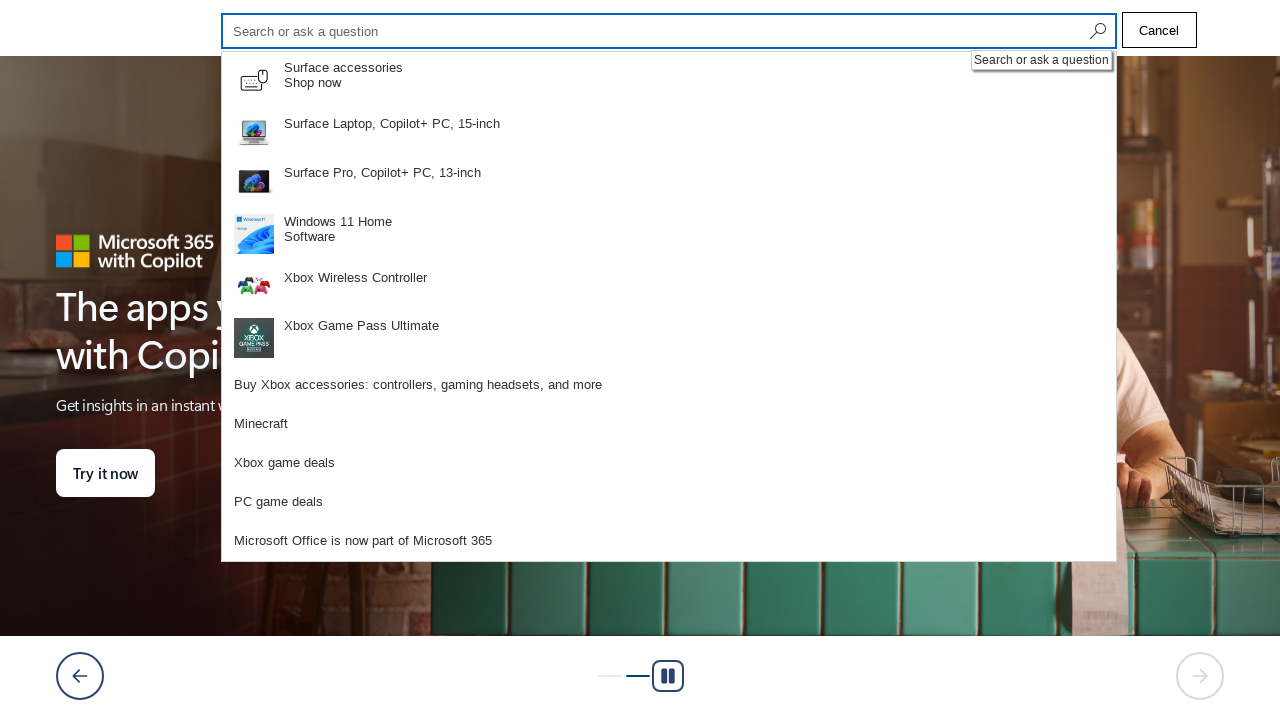

Entered search term 'Demand Driven Material Requirement Planning' on #cli_shellHeaderSearchInput
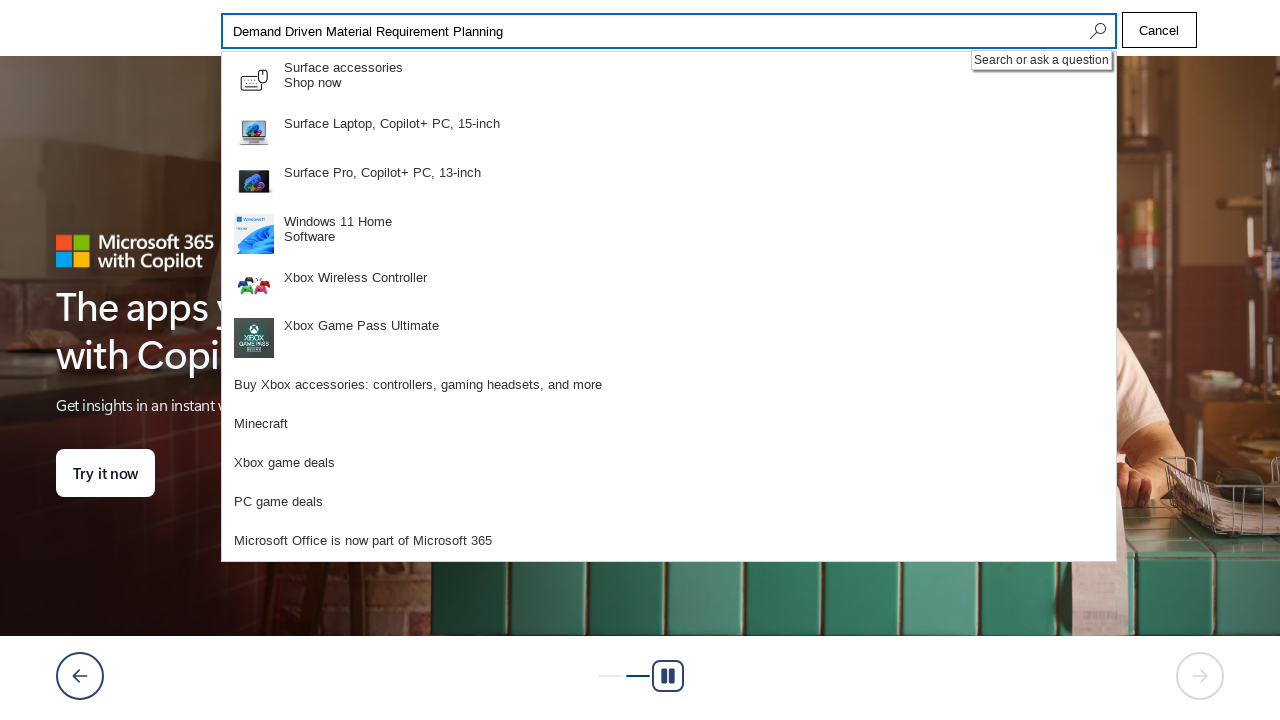

Clicked search button to submit the query at (1096, 31) on #search
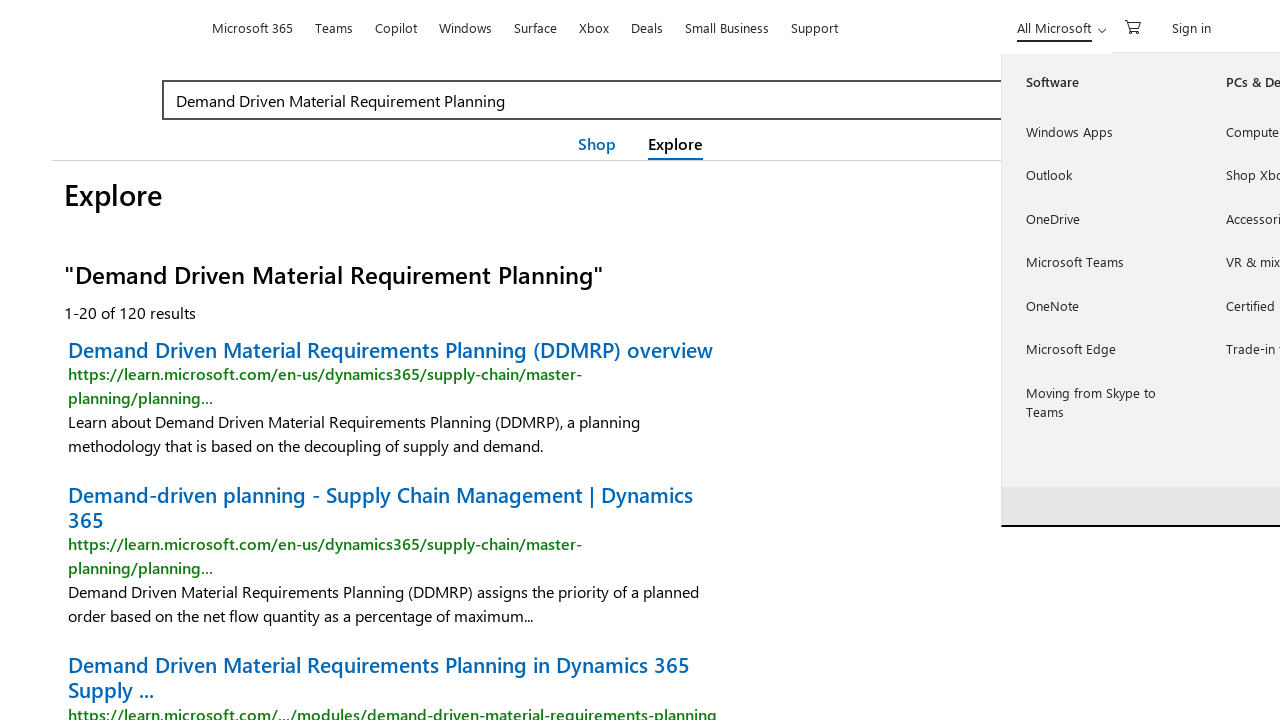

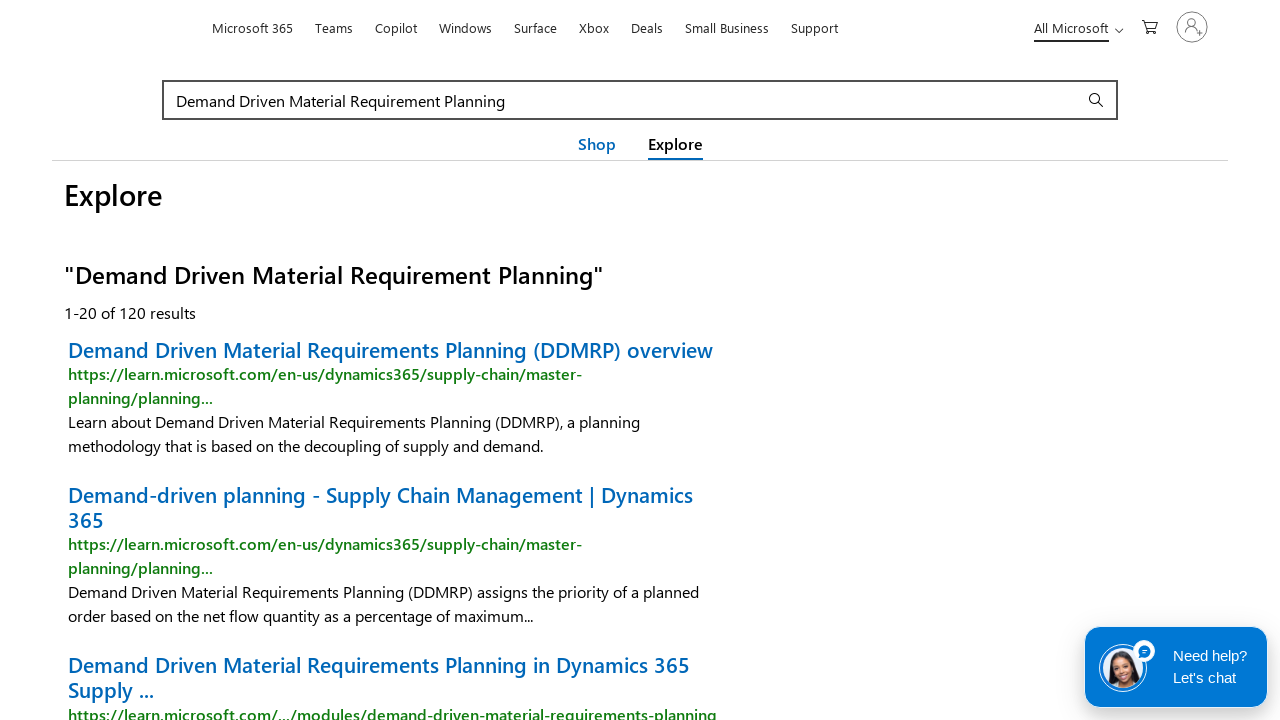